Tests that the counter displays the current number of todo items as items are added

Starting URL: https://demo.playwright.dev/todomvc

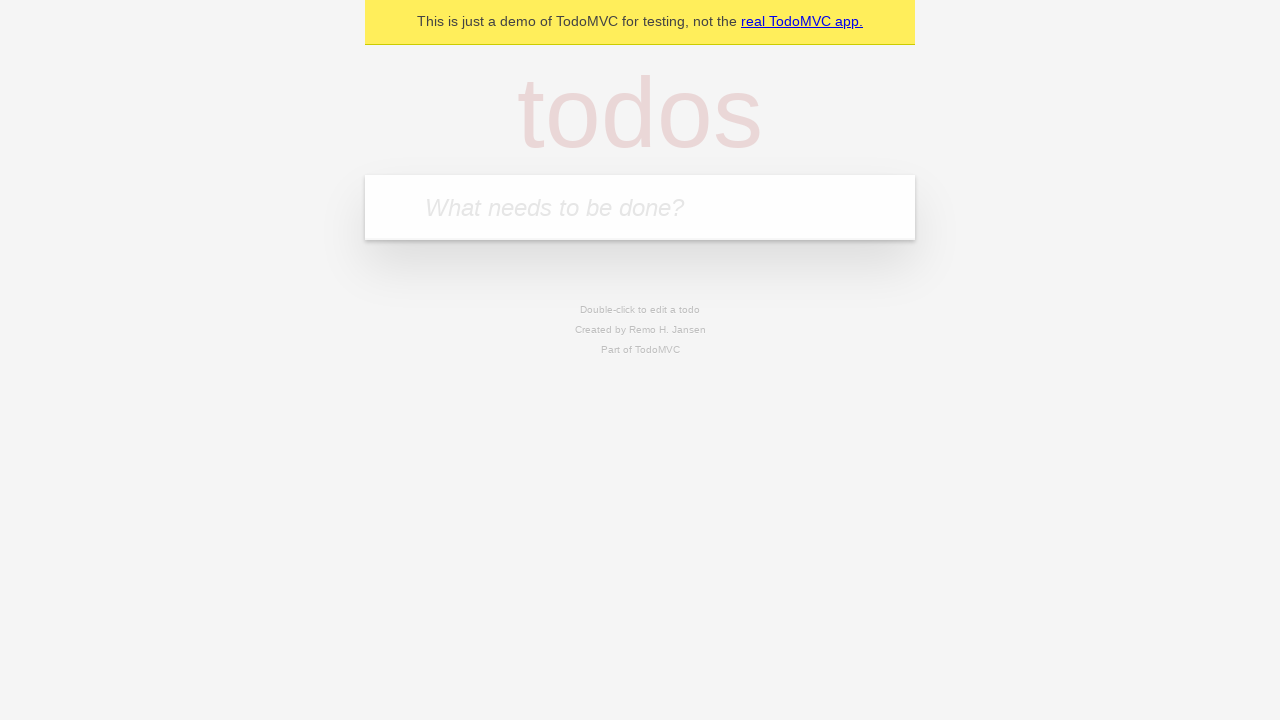

Located the todo input field
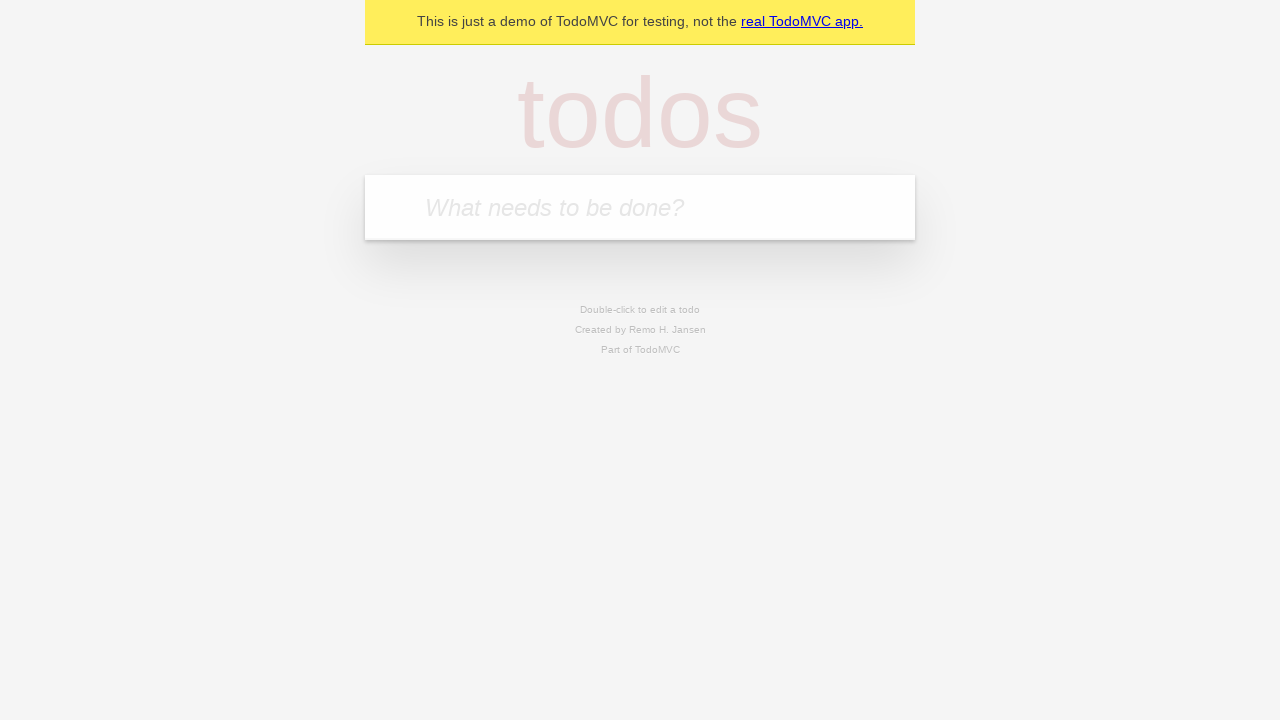

Filled todo input with 'buy some cheese' on internal:attr=[placeholder="What needs to be done?"i]
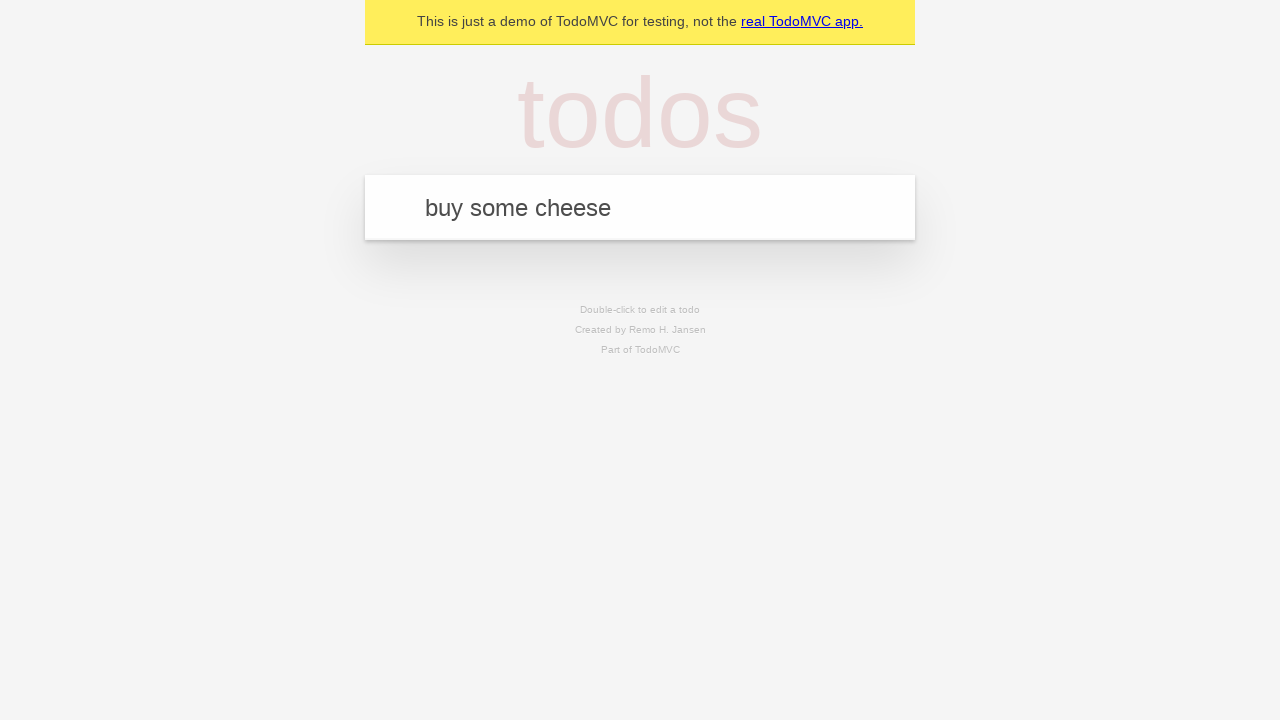

Pressed Enter to create first todo item on internal:attr=[placeholder="What needs to be done?"i]
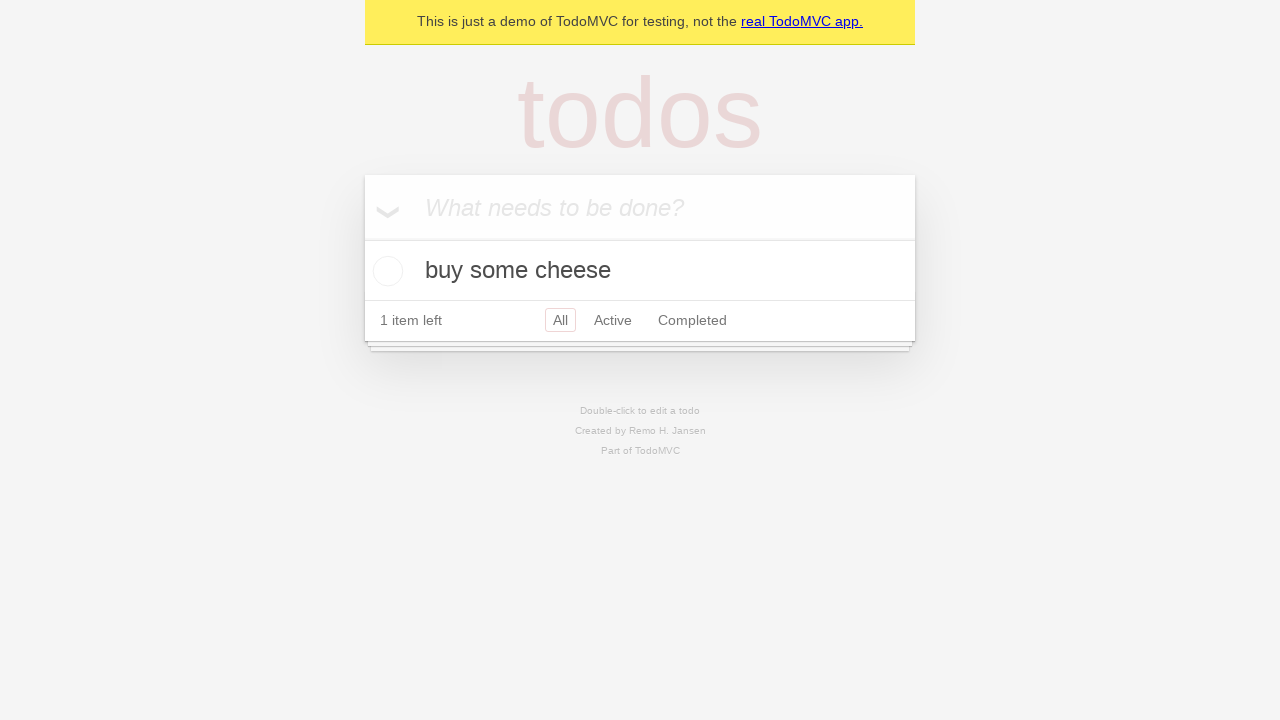

Todo counter element appeared showing 1 item
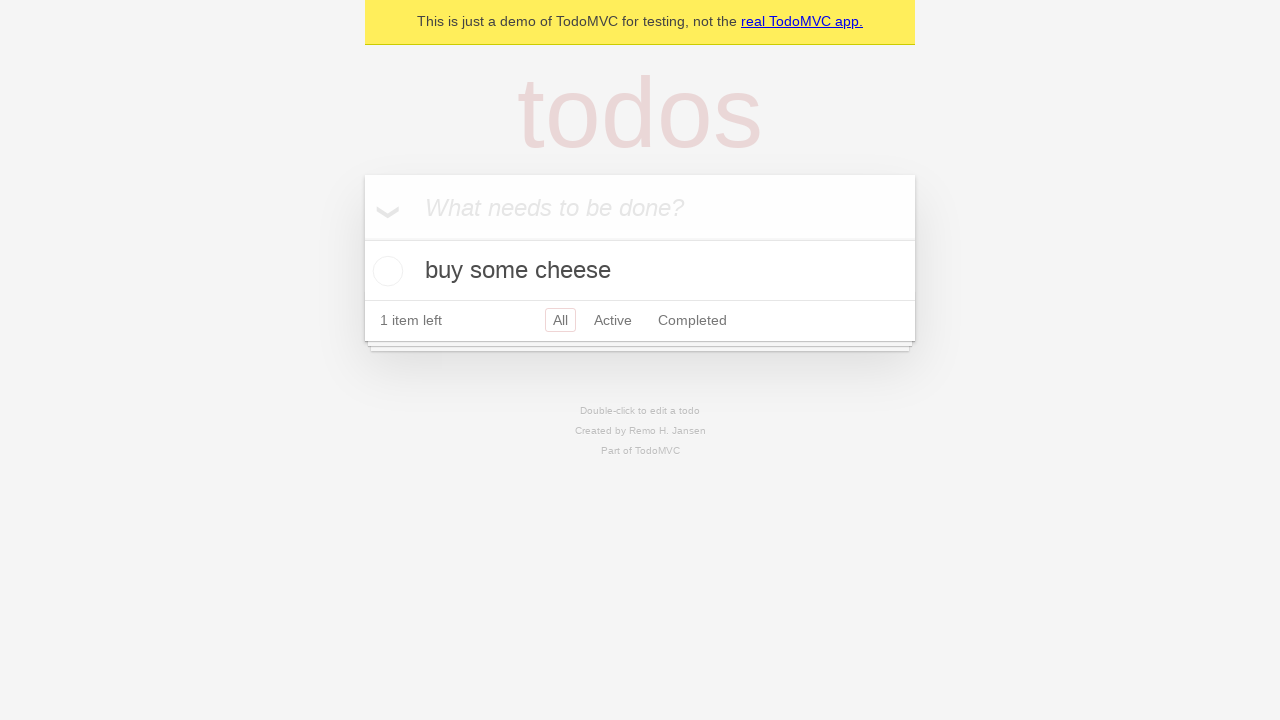

Filled todo input with 'feed the cat' on internal:attr=[placeholder="What needs to be done?"i]
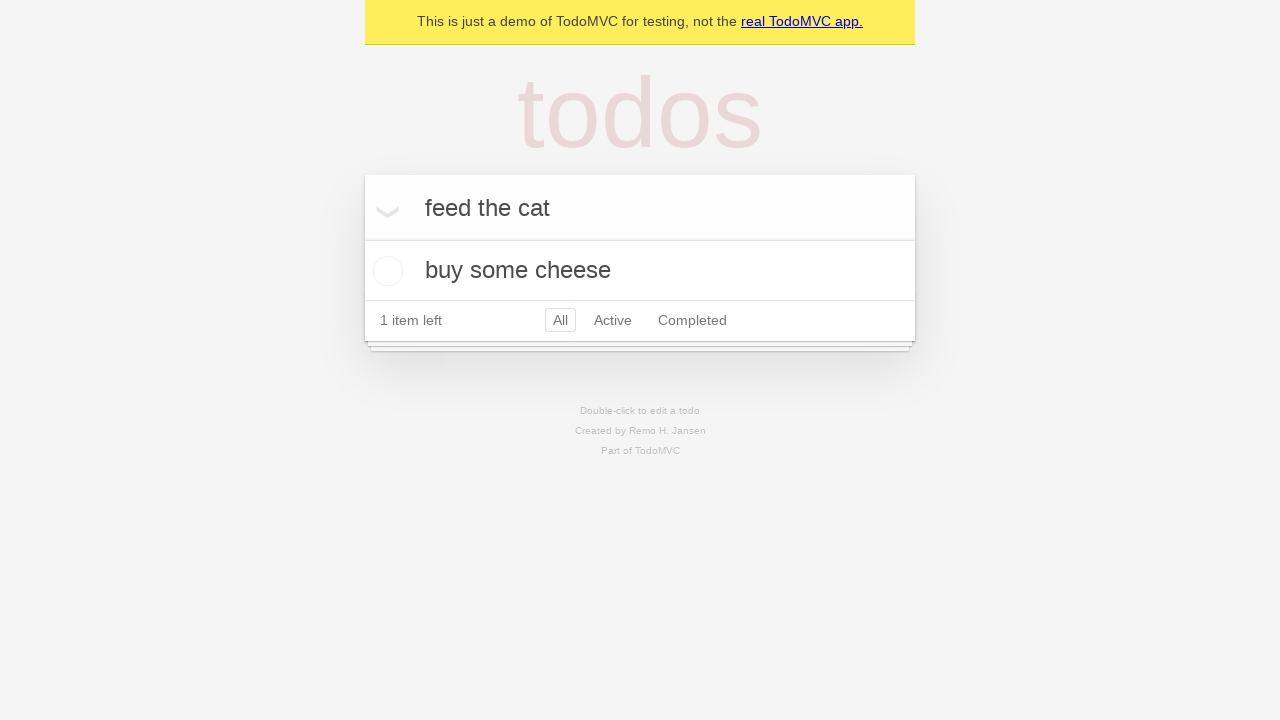

Pressed Enter to create second todo item on internal:attr=[placeholder="What needs to be done?"i]
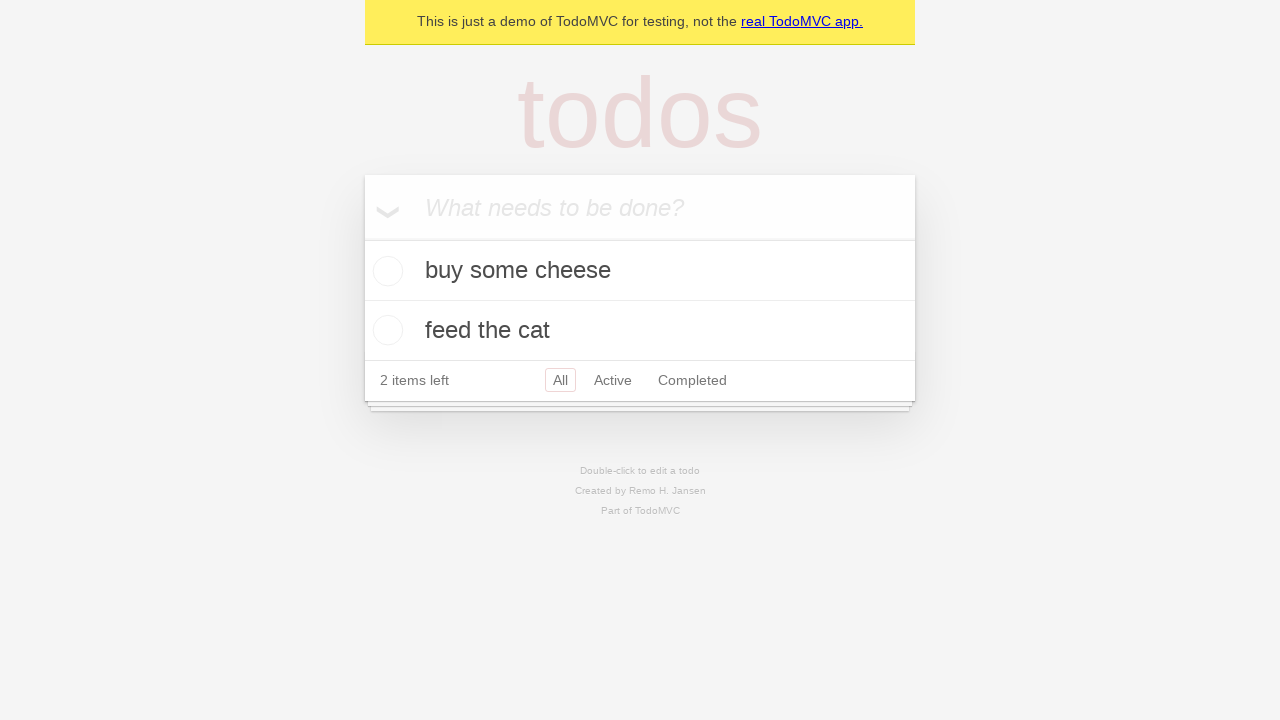

Todo counter updated to show 2 items
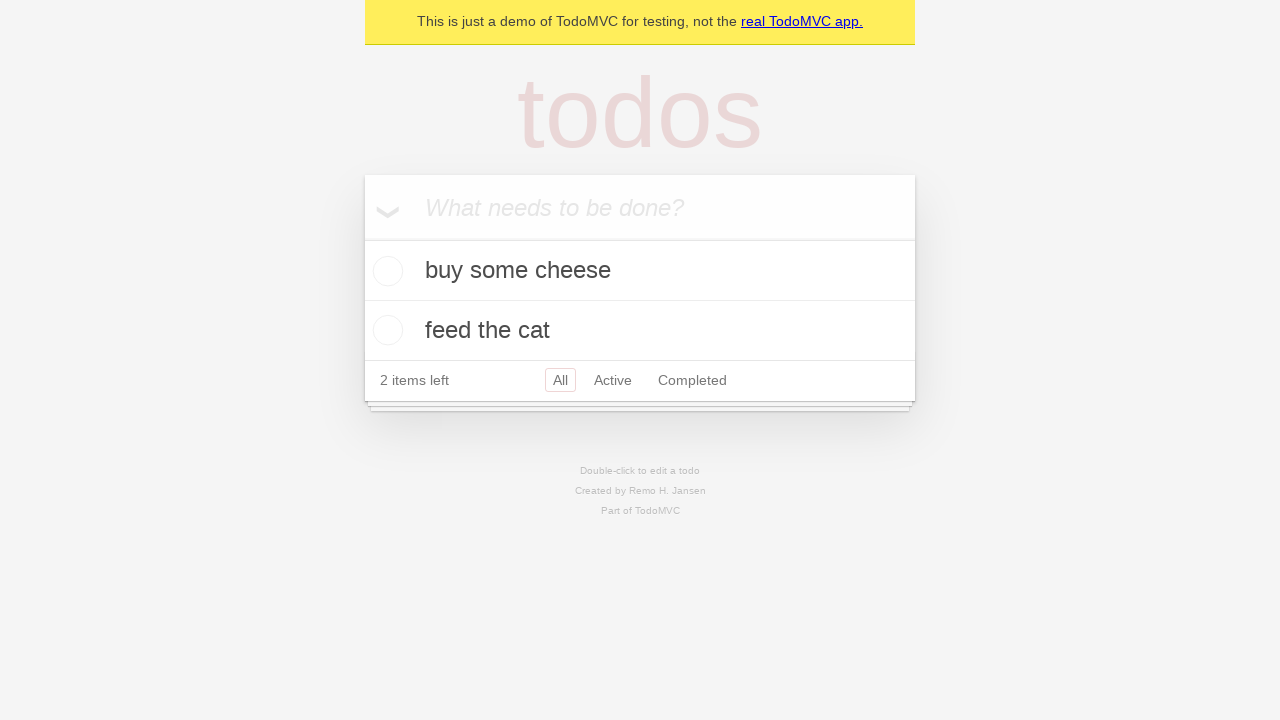

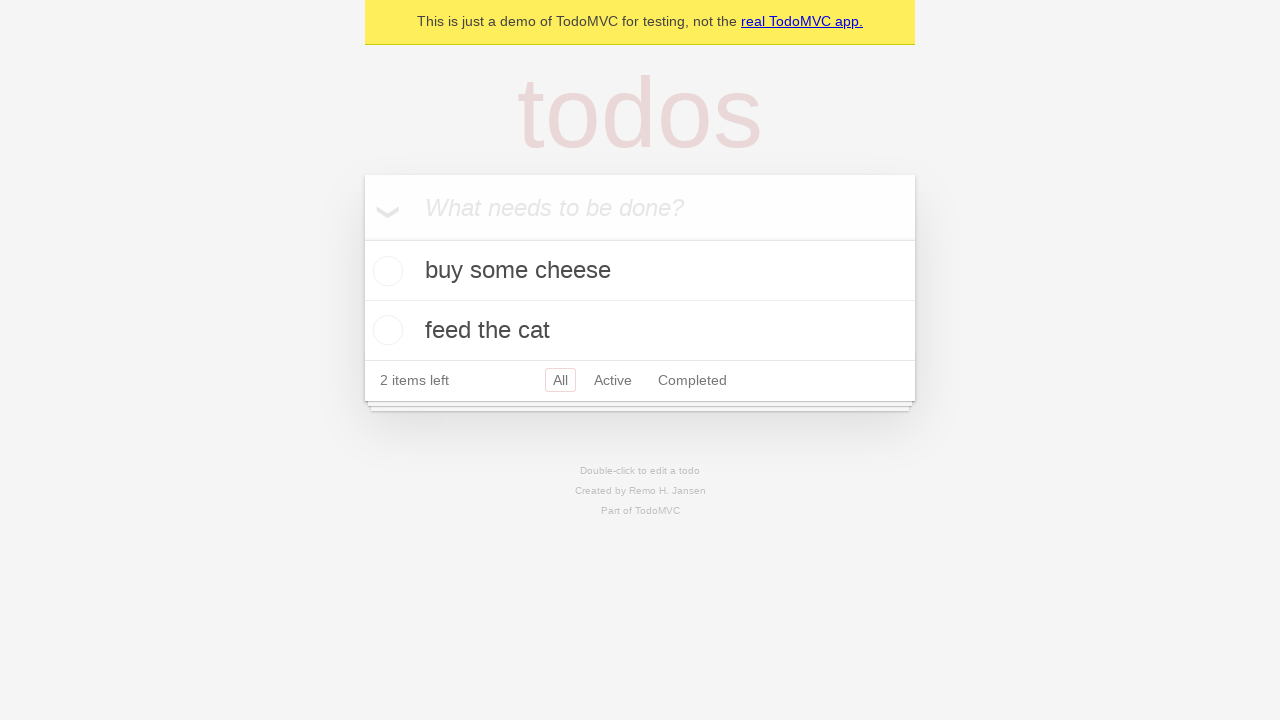